Solves a mathematical captcha by extracting a value from an image attribute, calculating the result, and submitting a form with checkbox selections

Starting URL: https://suninjuly.github.io/get_attribute.html

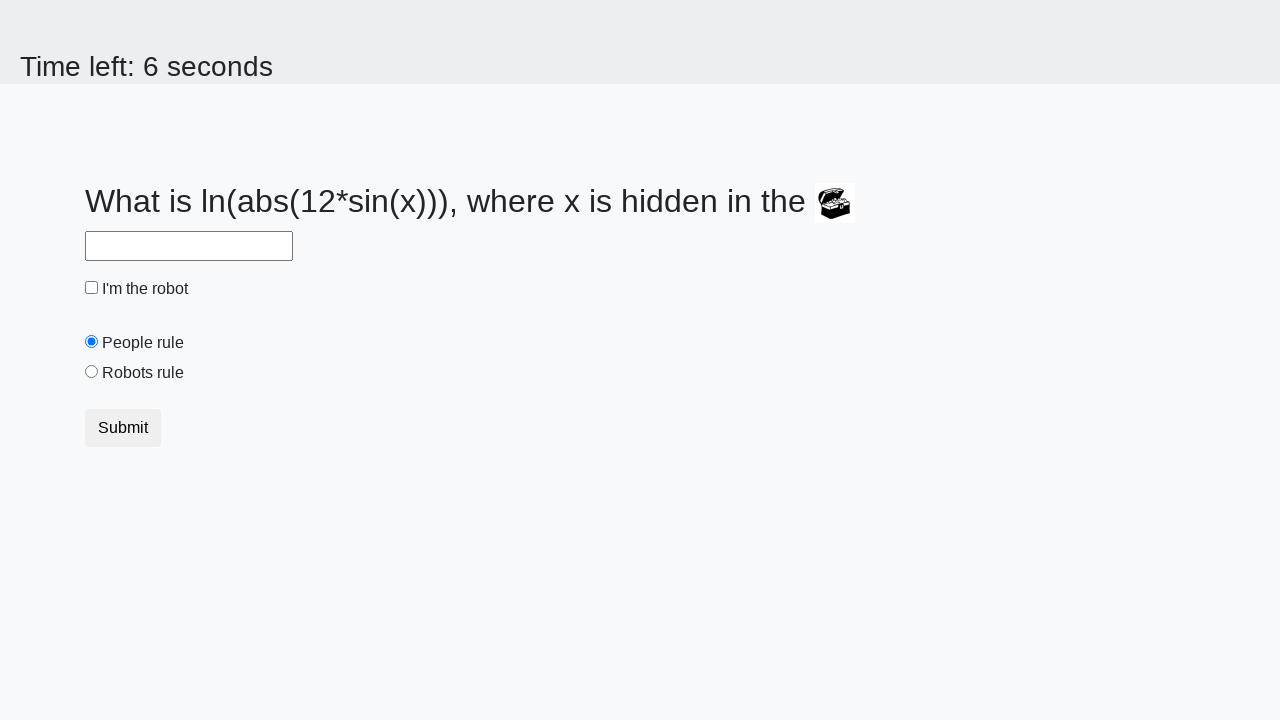

Extracted valuex attribute from treasure image element
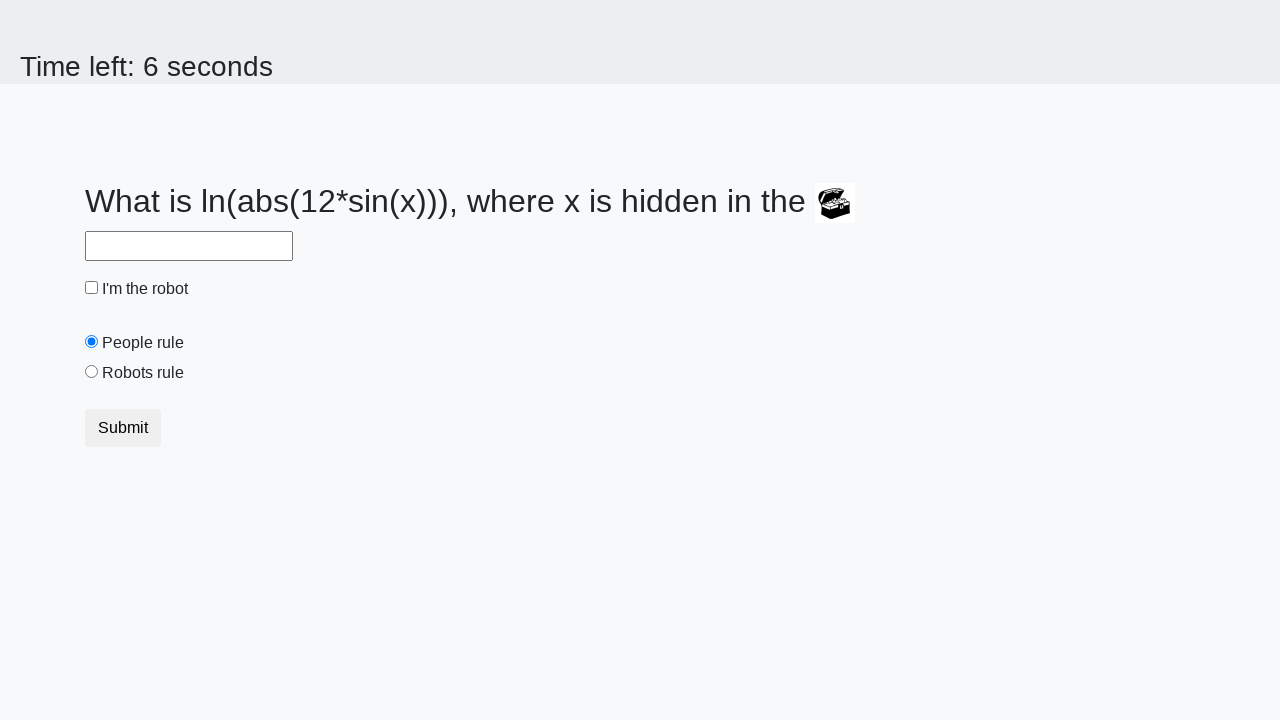

Calculated mathematical result: 2.1404659924529366
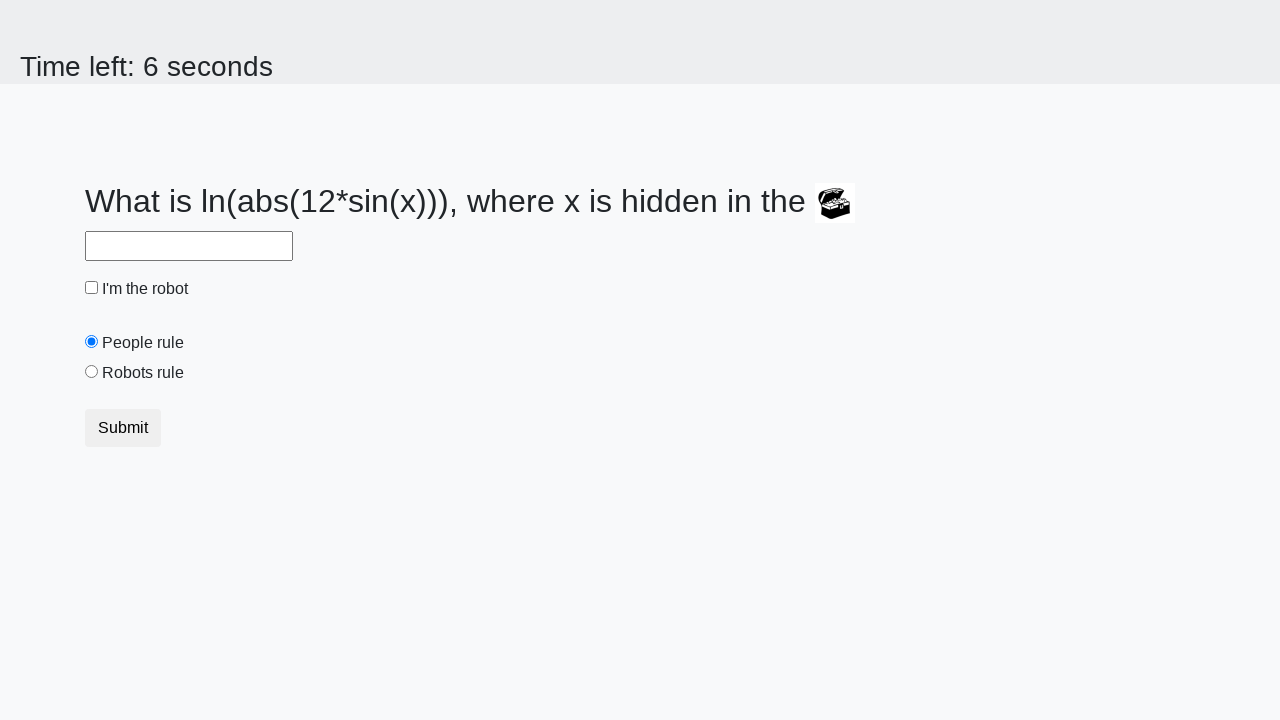

Filled answer field with calculated result on #answer
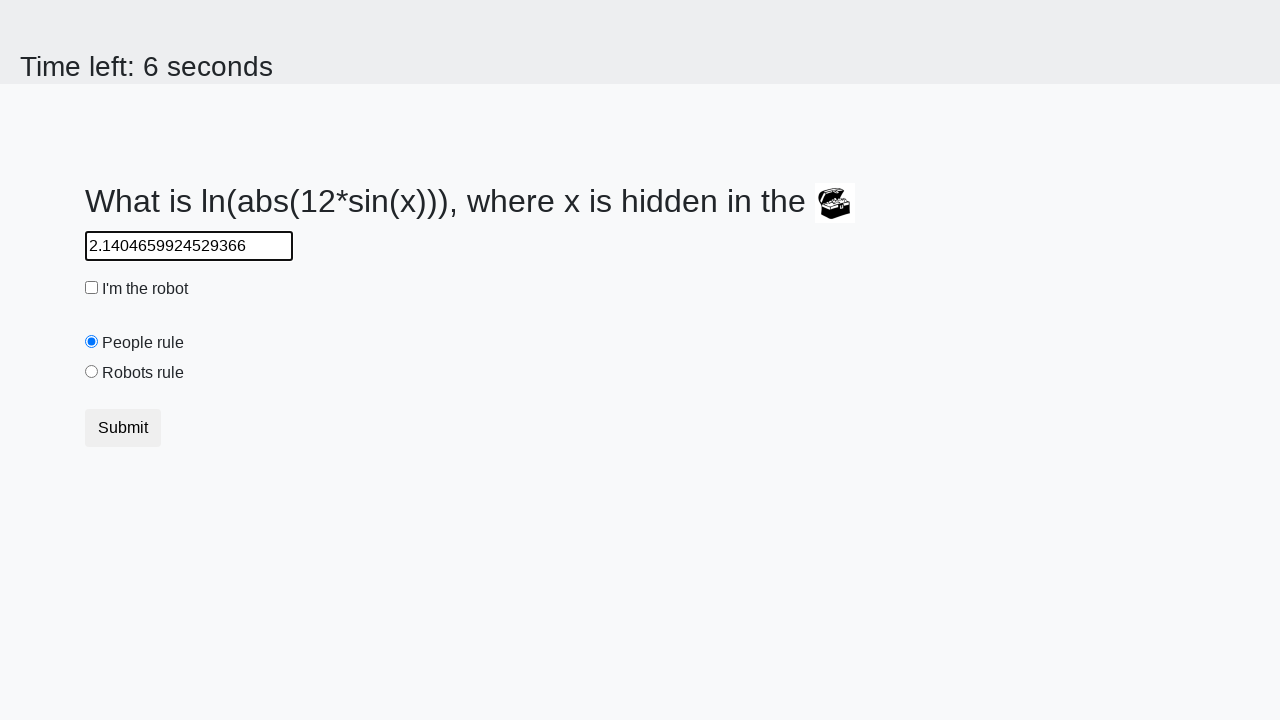

Clicked robot checkbox at (92, 288) on #robotCheckbox
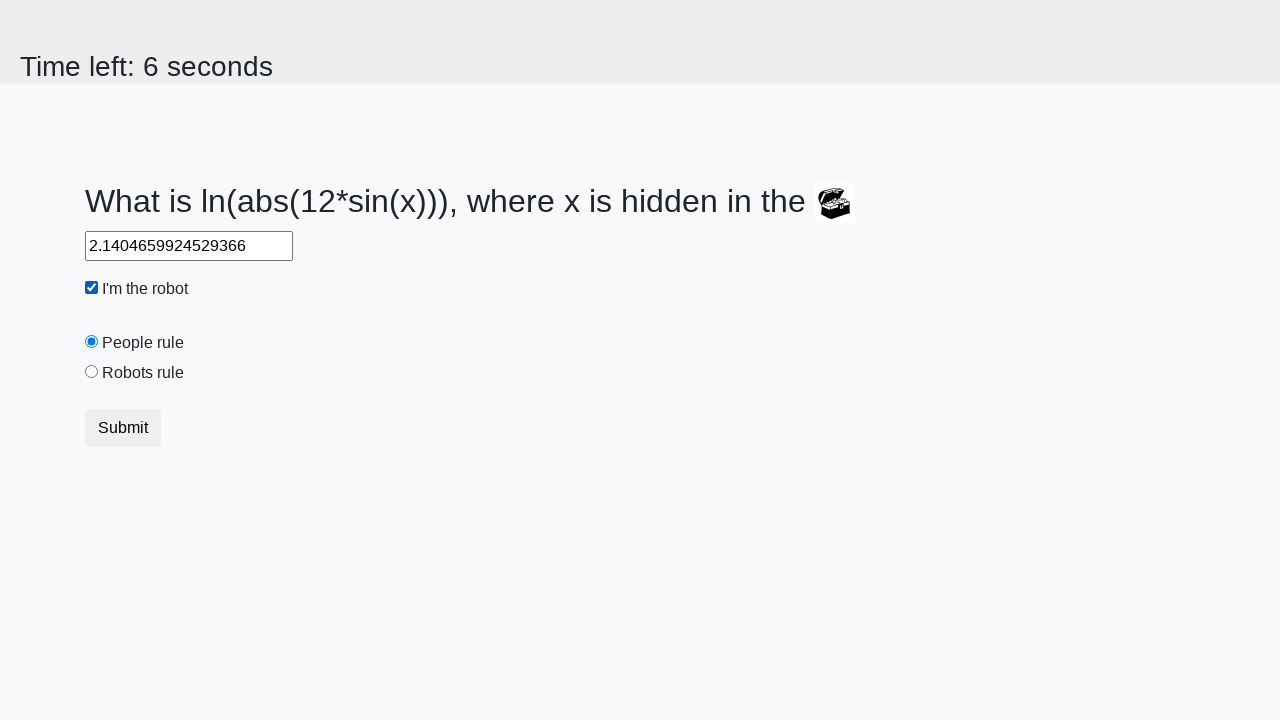

Selected robots rule radio button at (92, 372) on #robotsRule
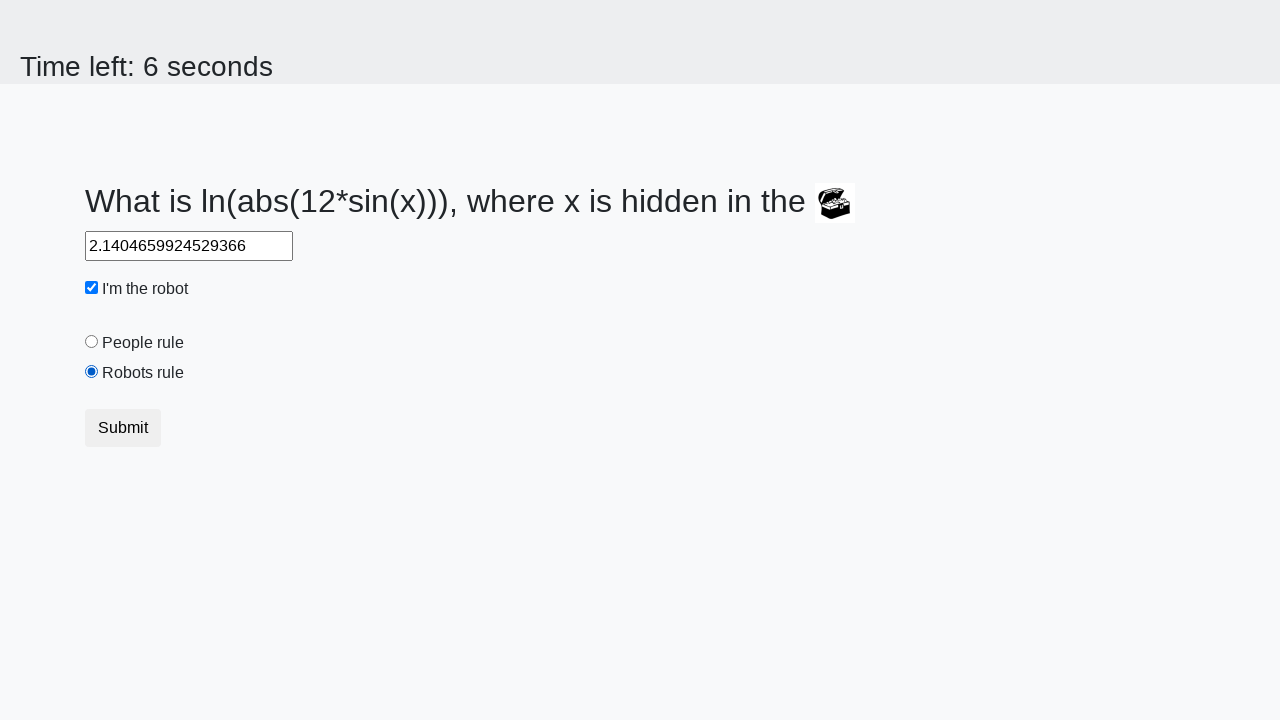

Clicked submit button to complete form at (123, 428) on button.btn
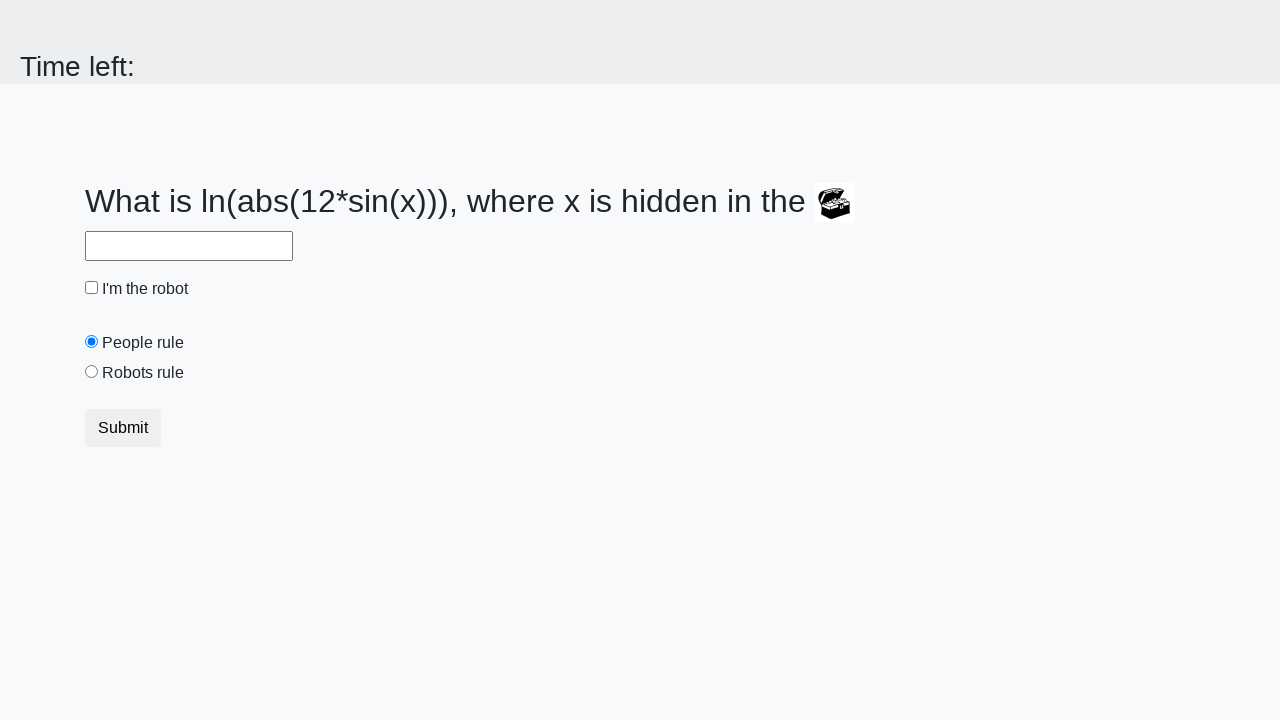

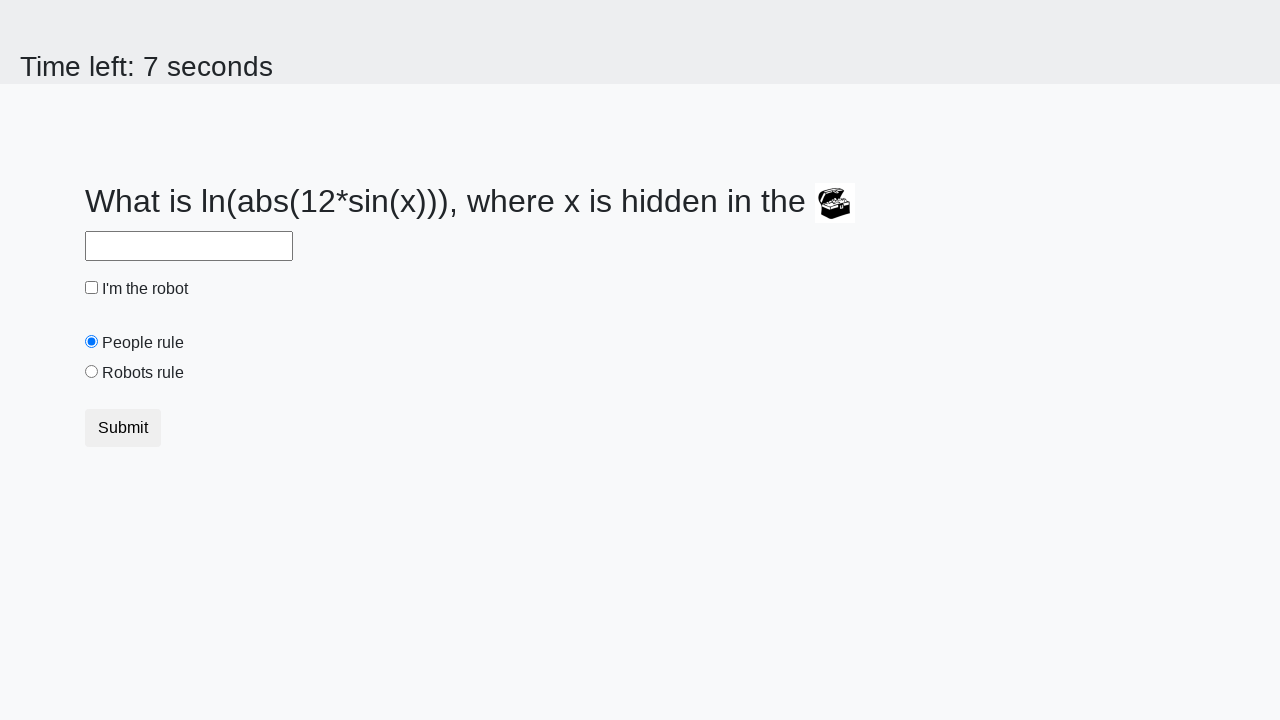